Tests alert handling and dropdown selection functionality on a training ground page by clicking a button to trigger an alert and then selecting various options from a dropdown menu

Starting URL: https://techstepacademy.com/training-ground

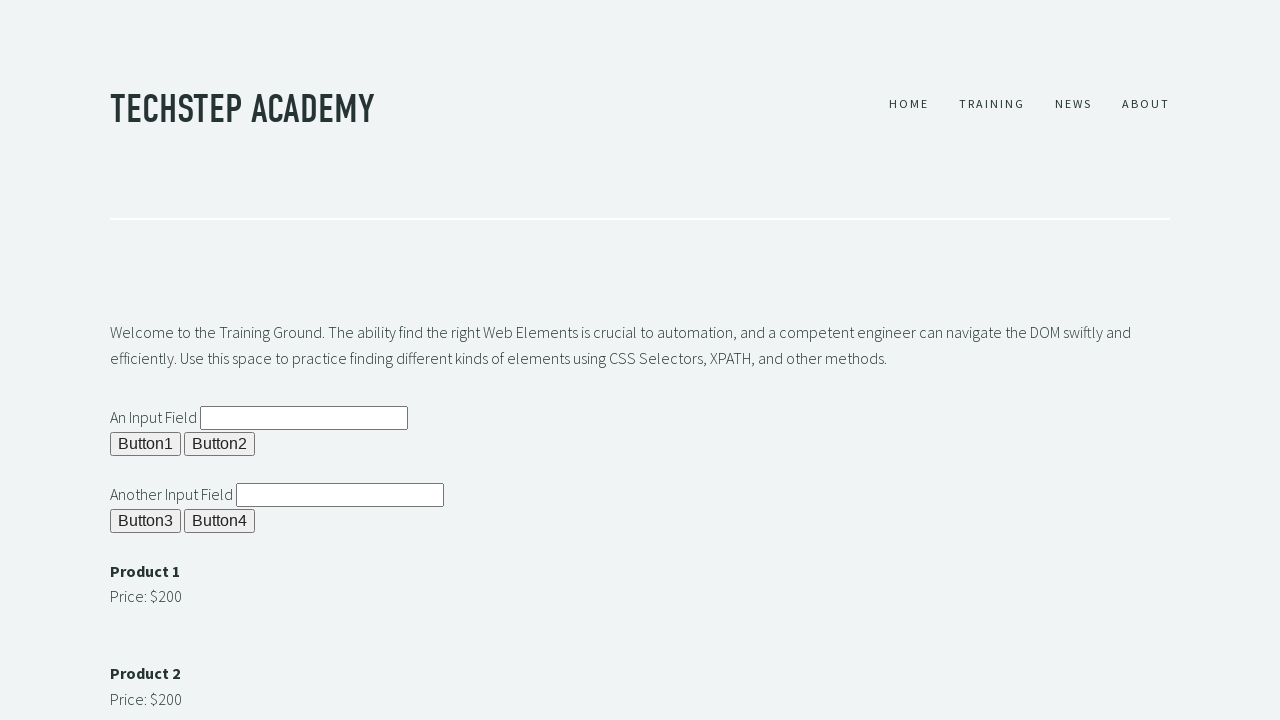

Clicked button to trigger alert at (220, 521) on xpath=//button[@id='b4']
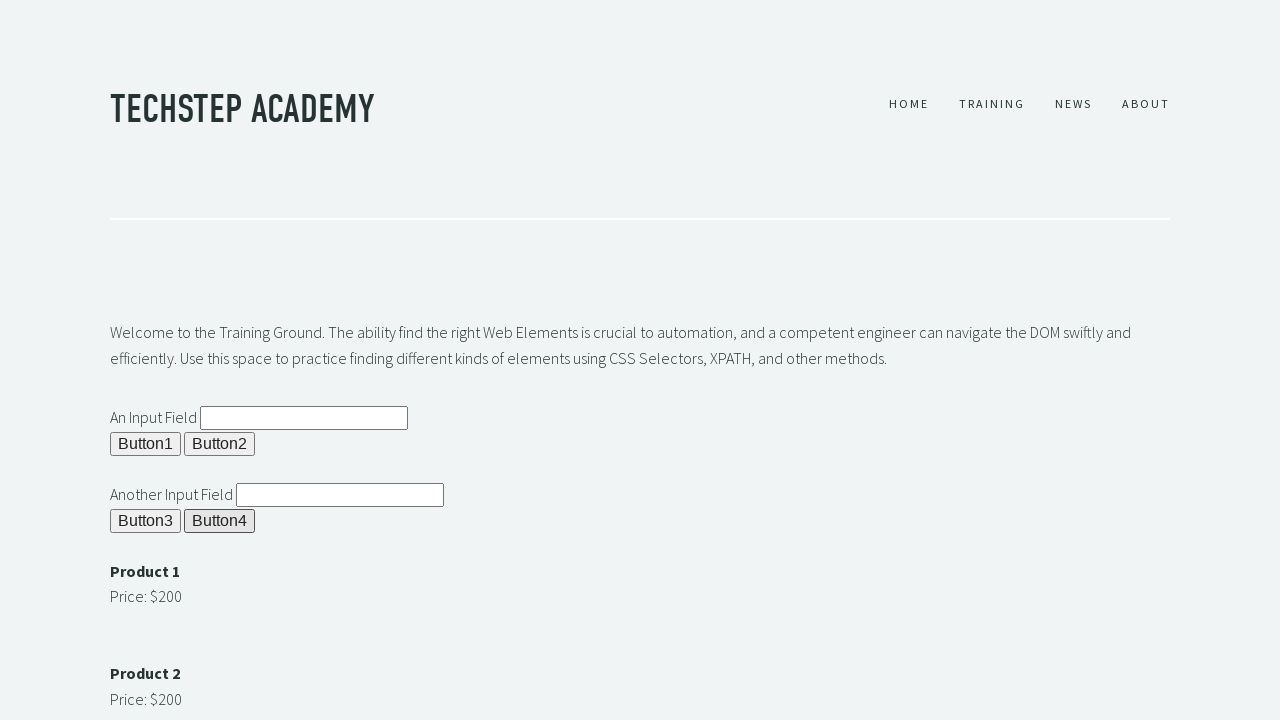

Set up alert handler to accept dialogs
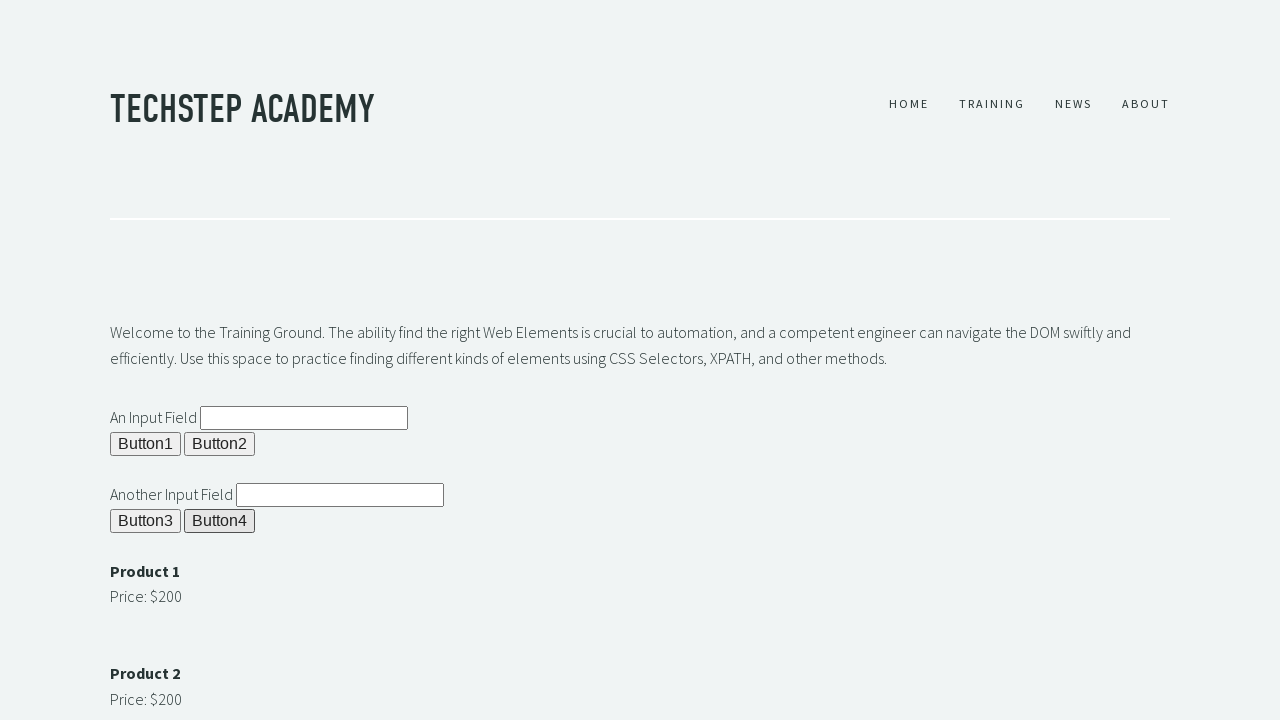

Selected 'Battlestar Galactica' from dropdown by visible text on #sel1
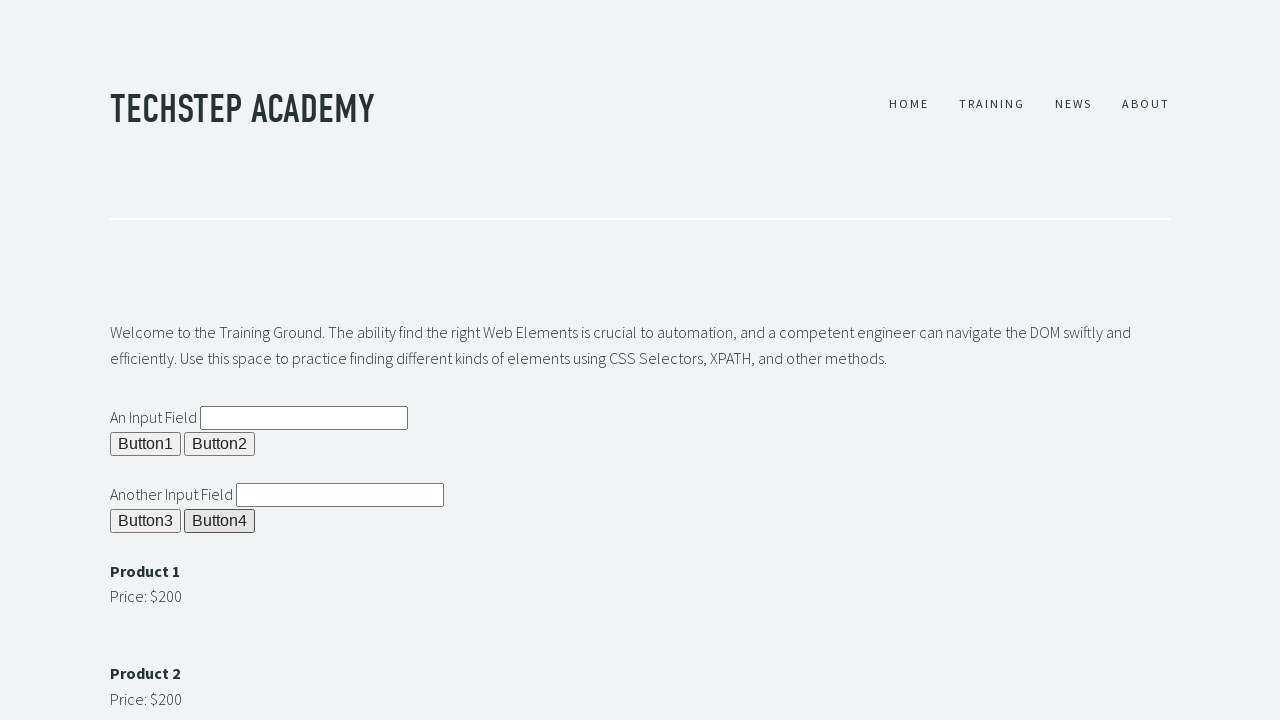

Selected first option from dropdown by index on #sel1
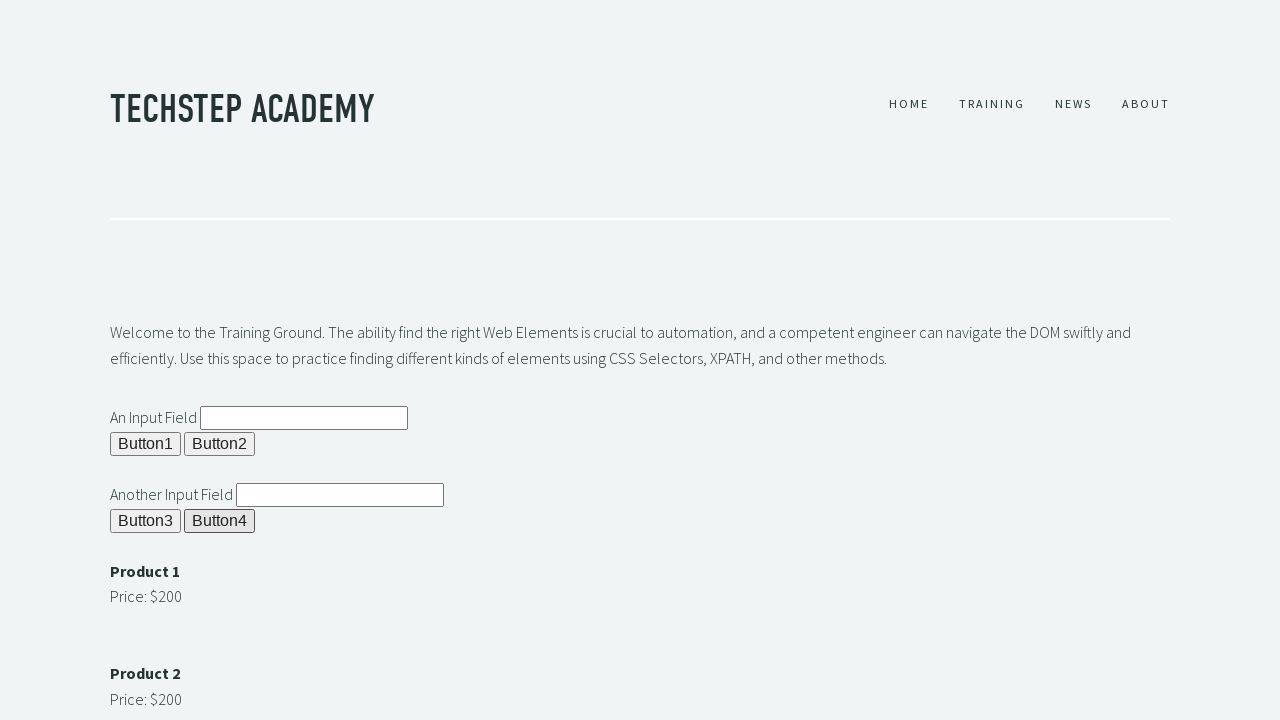

Selected option with value 'second' from dropdown on #sel1
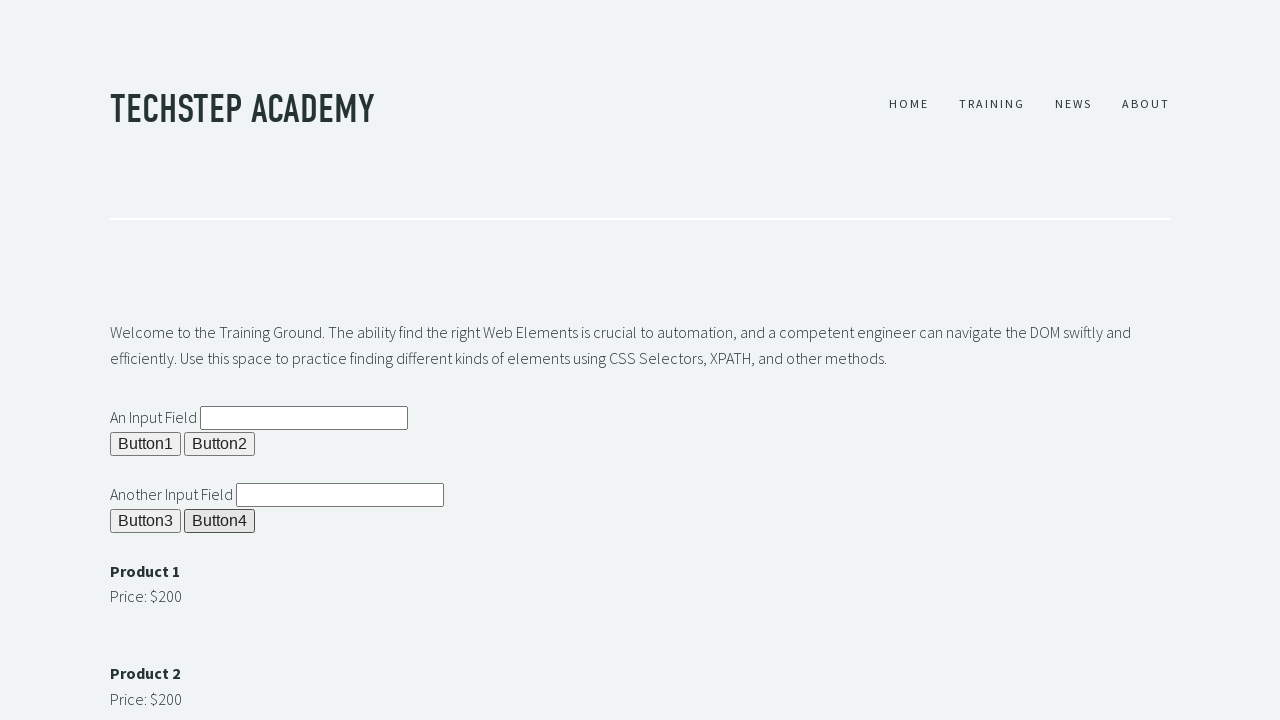

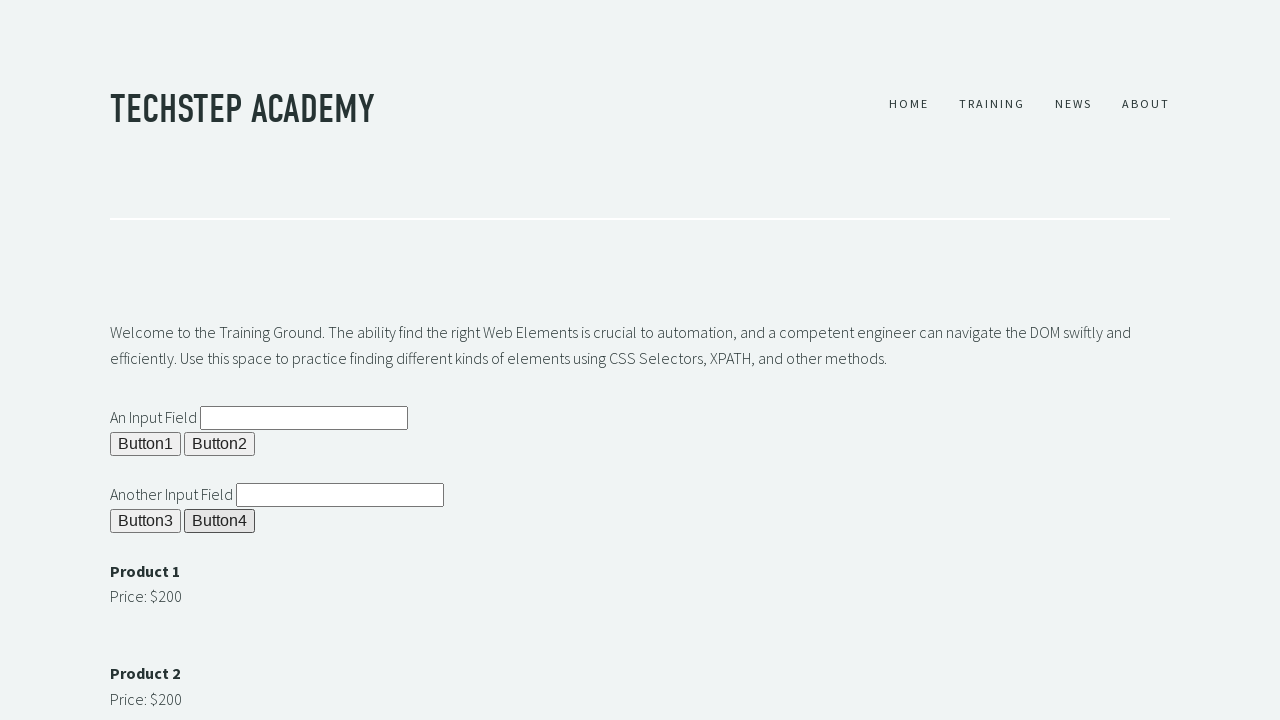